Tests a multi-select dropdown tree component by clicking to expand it and selecting all options up to "choice 6 2 1"

Starting URL: https://www.jqueryscript.net/demo/Drop-Down-Combo-Tree/

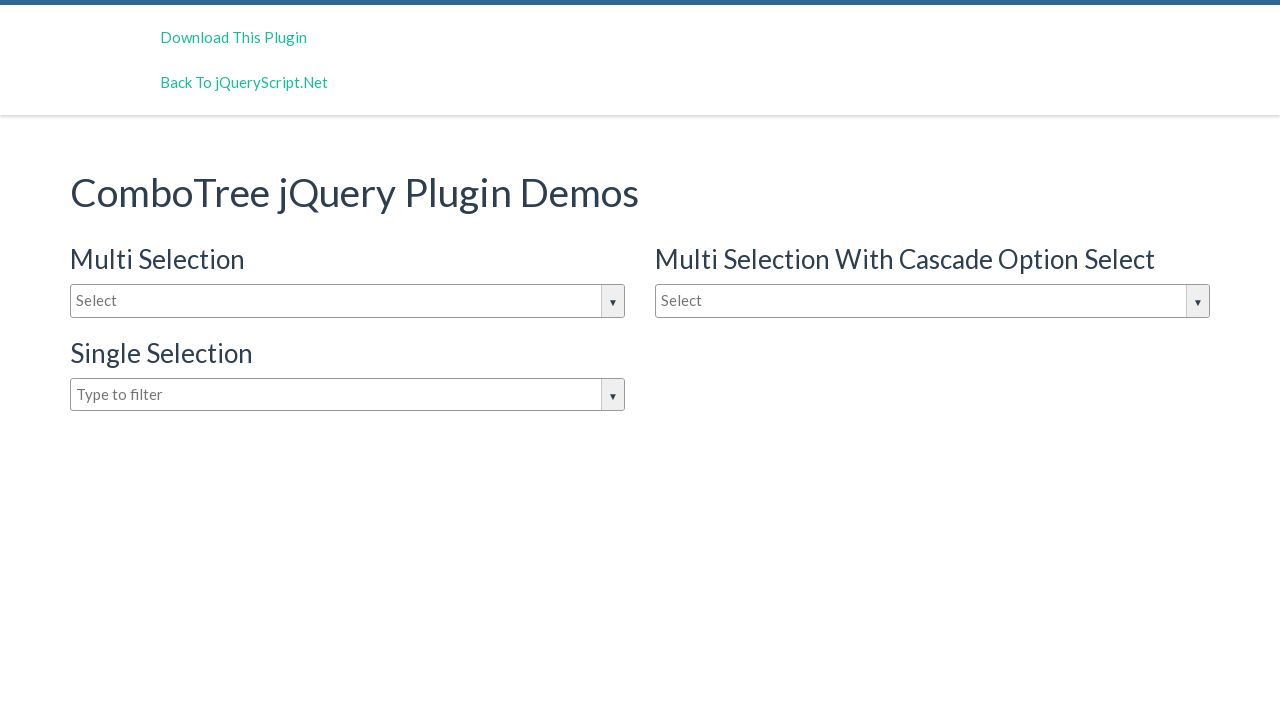

Clicked dropdown input box to expand options at (348, 301) on #justAnInputBox
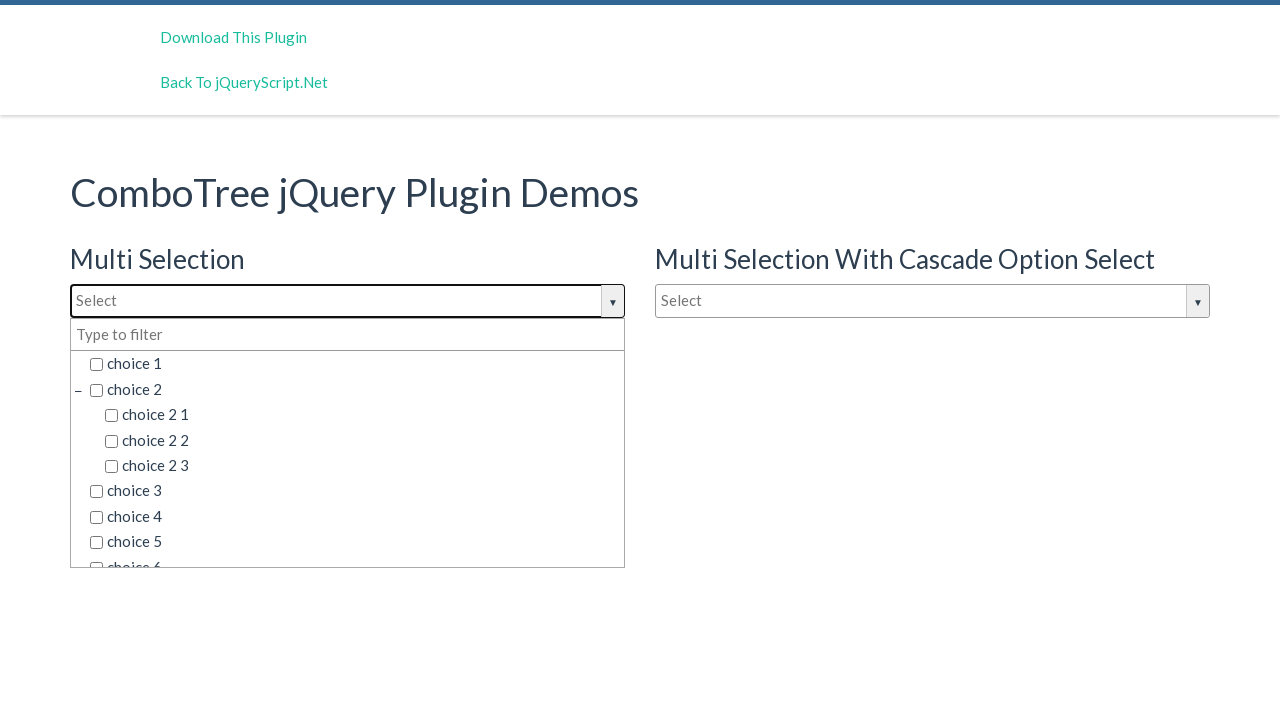

Waited for dropdown options to load
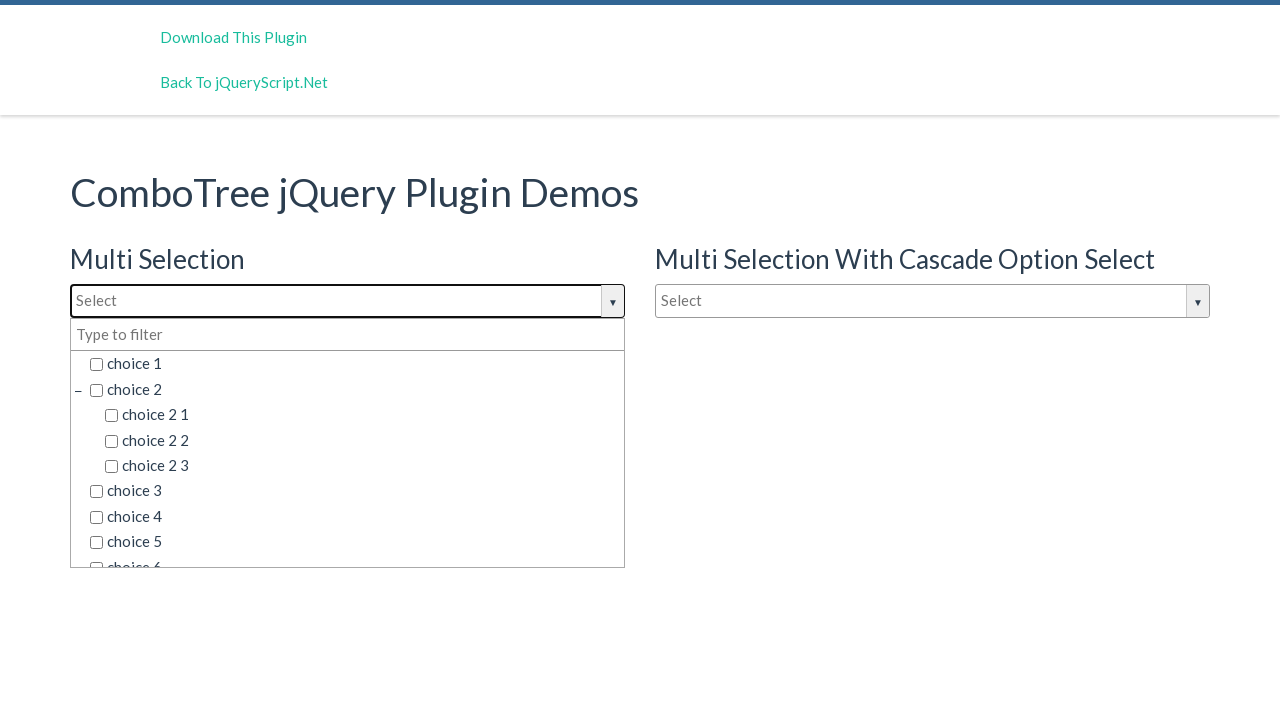

Retrieved all dropdown options
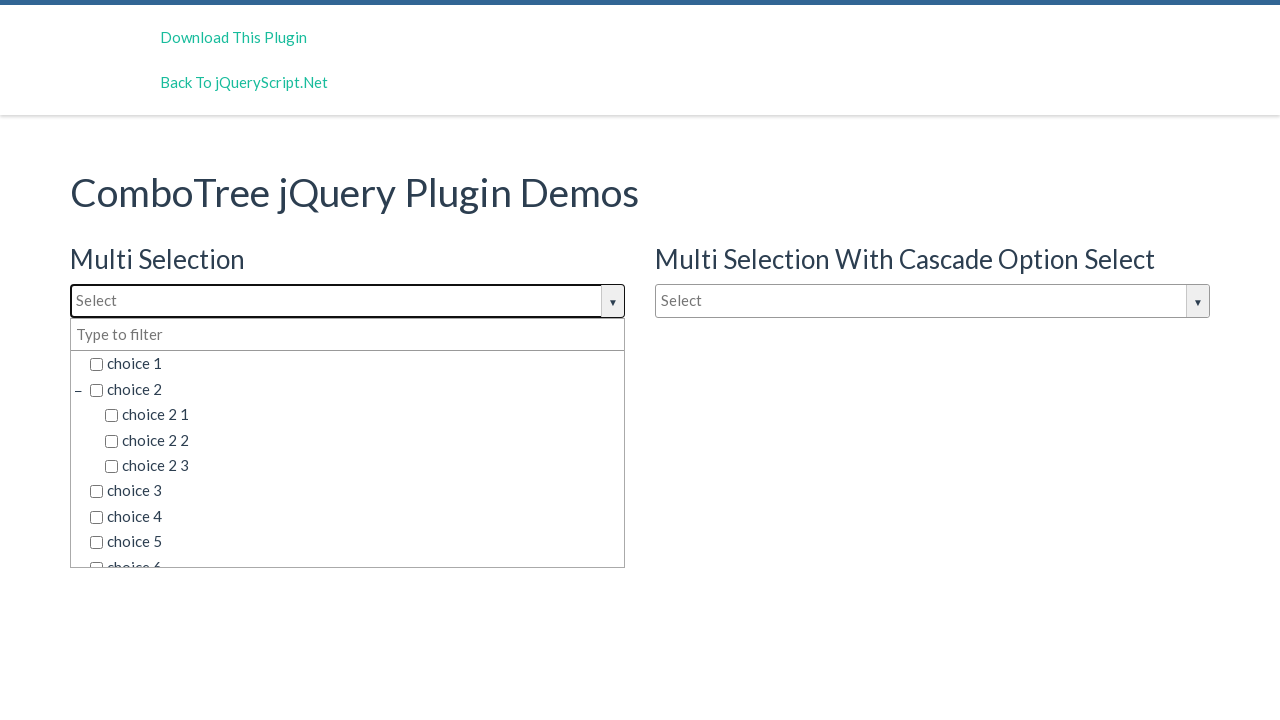

Clicked option 'choice 1' at (355, 364) on span.comboTreeItemTitle >> nth=0
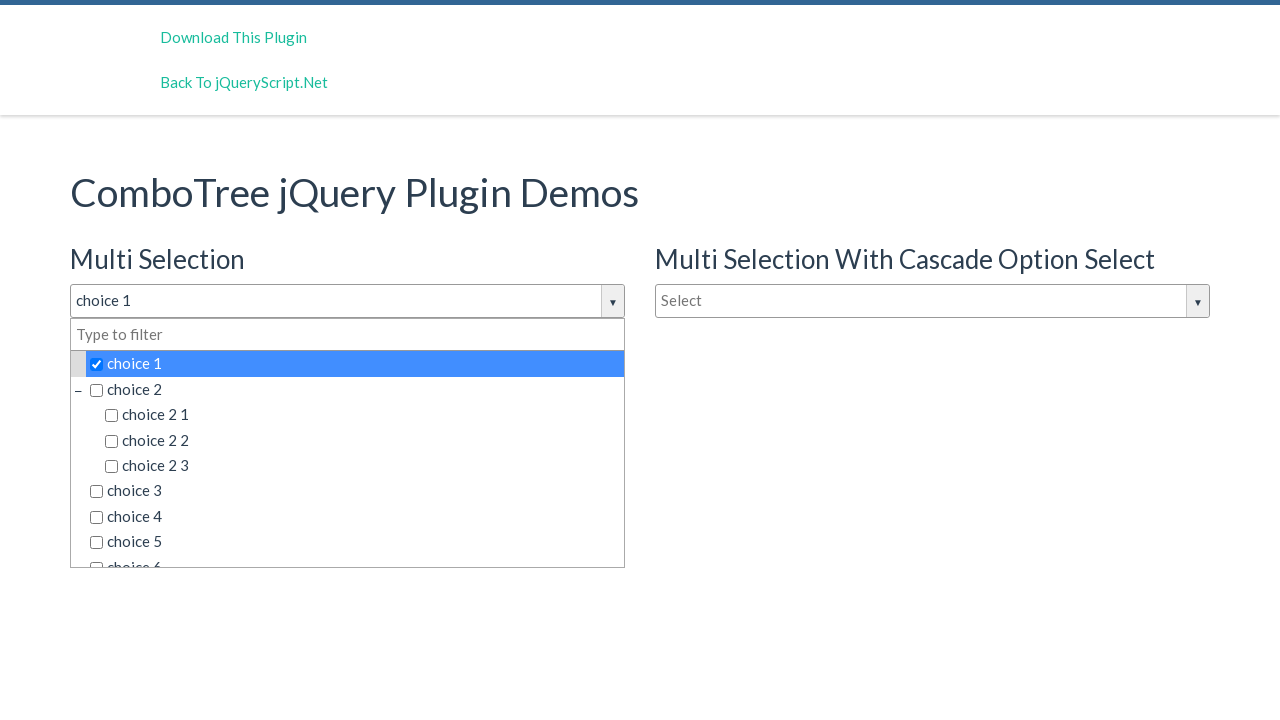

Clicked option 'choice 2' at (355, 389) on span.comboTreeItemTitle >> nth=1
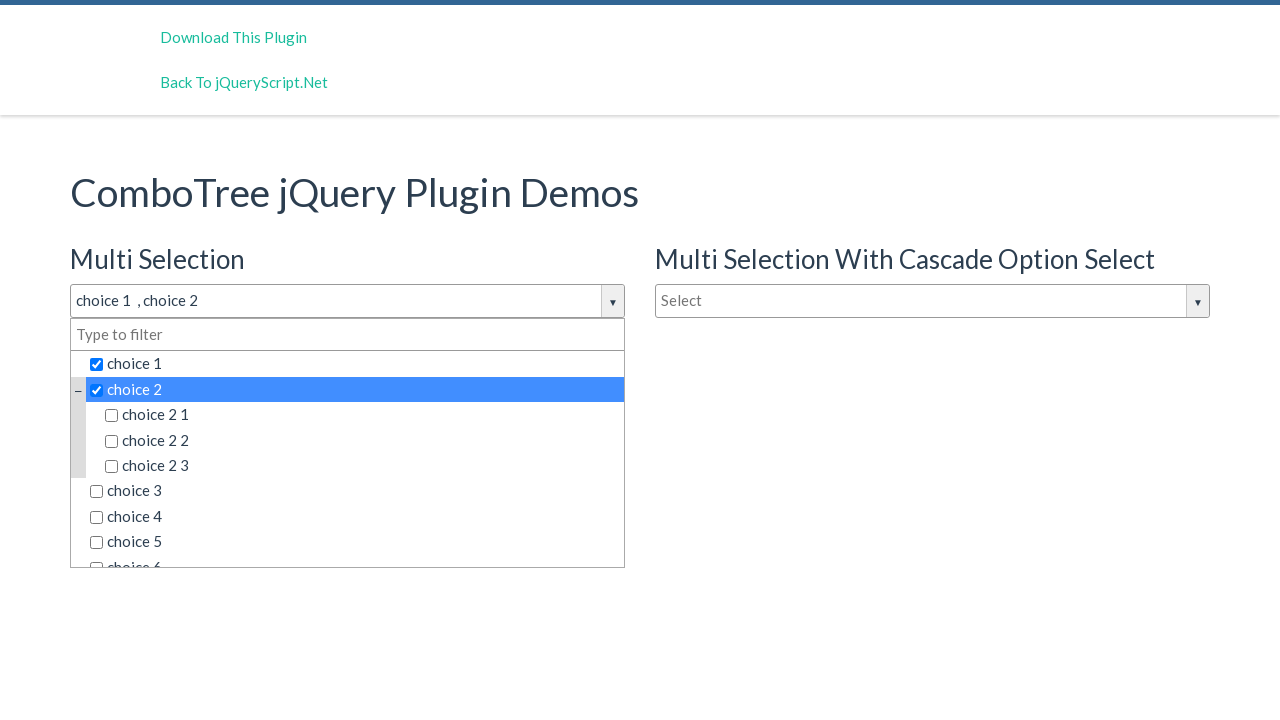

Clicked option 'choice 2 1' at (362, 415) on span.comboTreeItemTitle >> nth=2
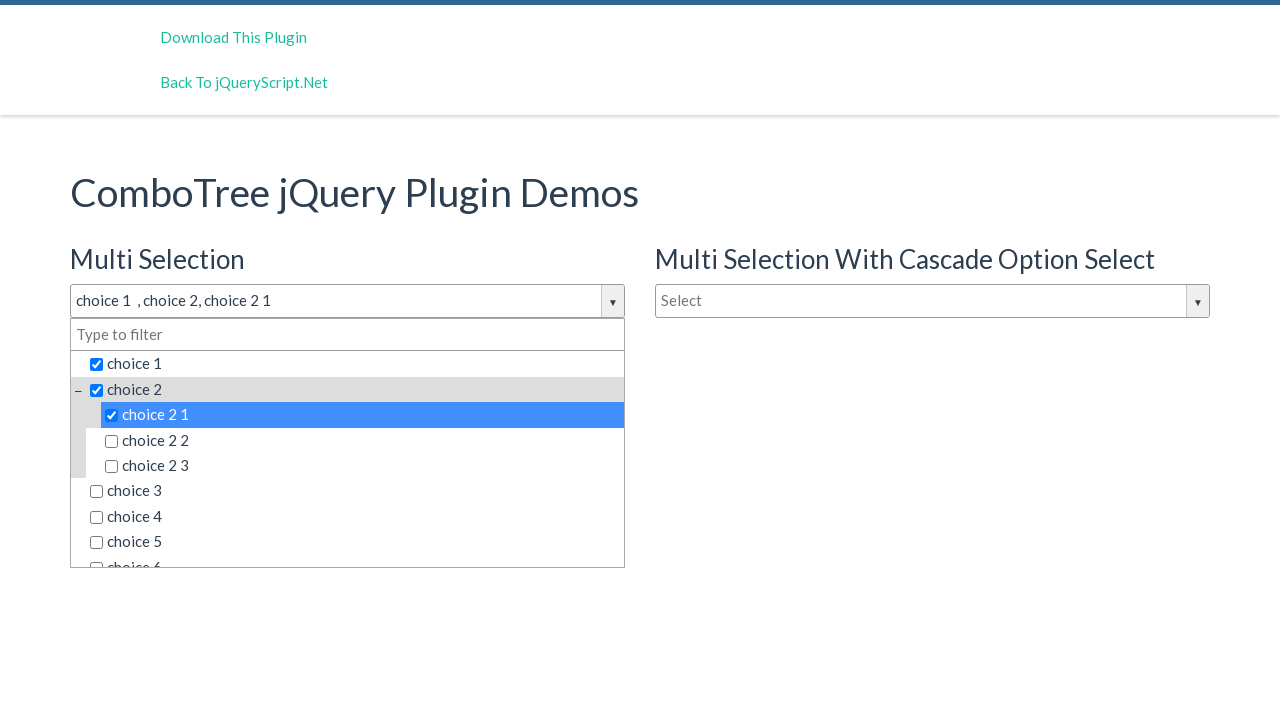

Clicked option 'choice 2 2' at (362, 440) on span.comboTreeItemTitle >> nth=3
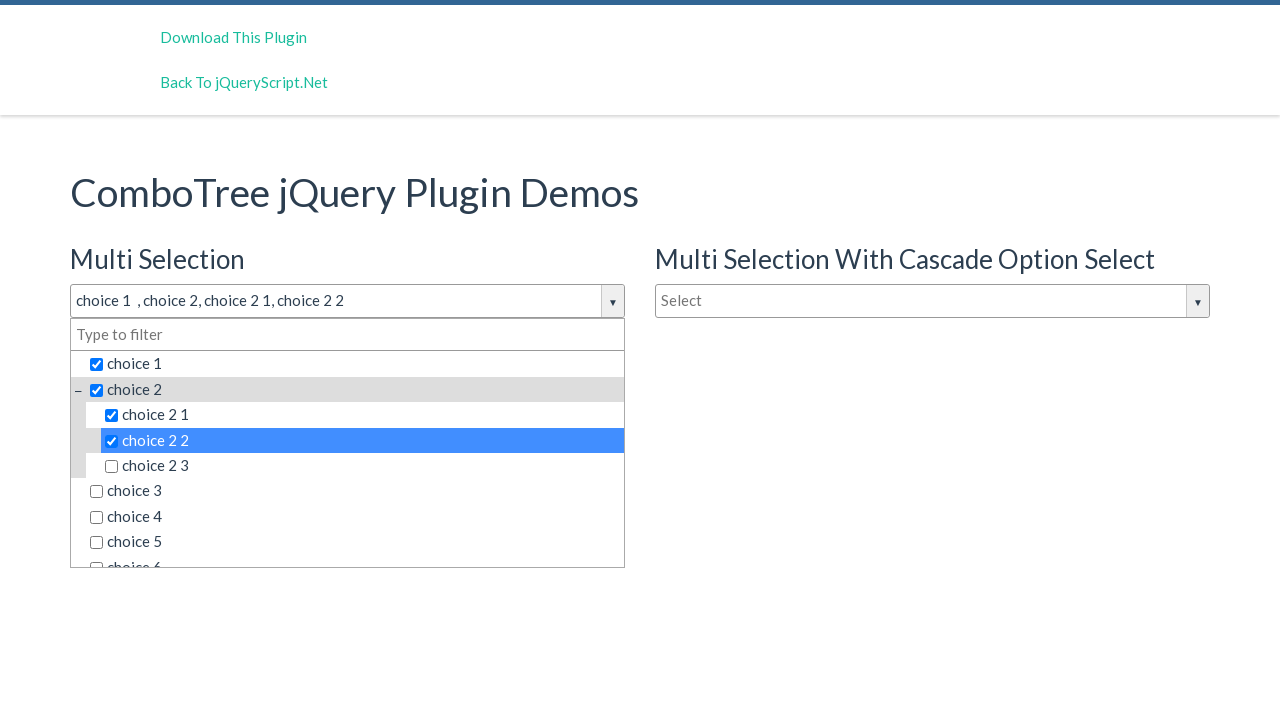

Clicked option 'choice 2 3' at (362, 466) on span.comboTreeItemTitle >> nth=4
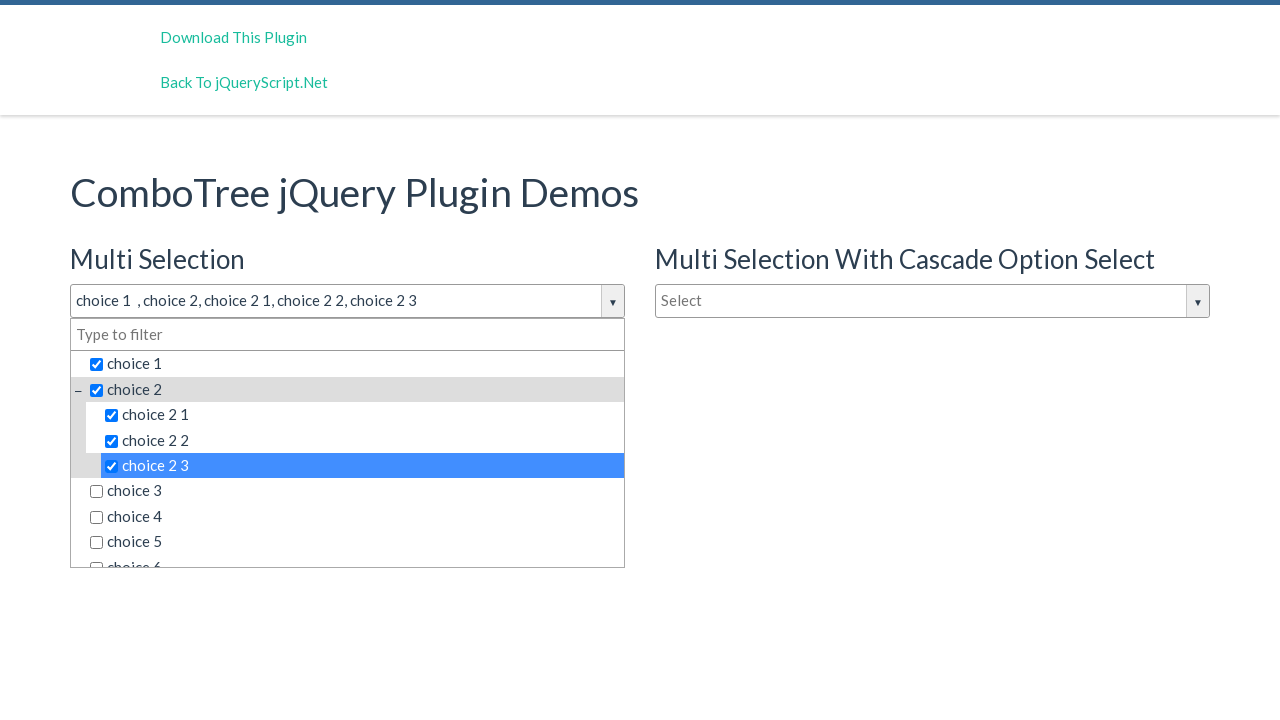

Clicked option 'choice 3' at (355, 491) on span.comboTreeItemTitle >> nth=5
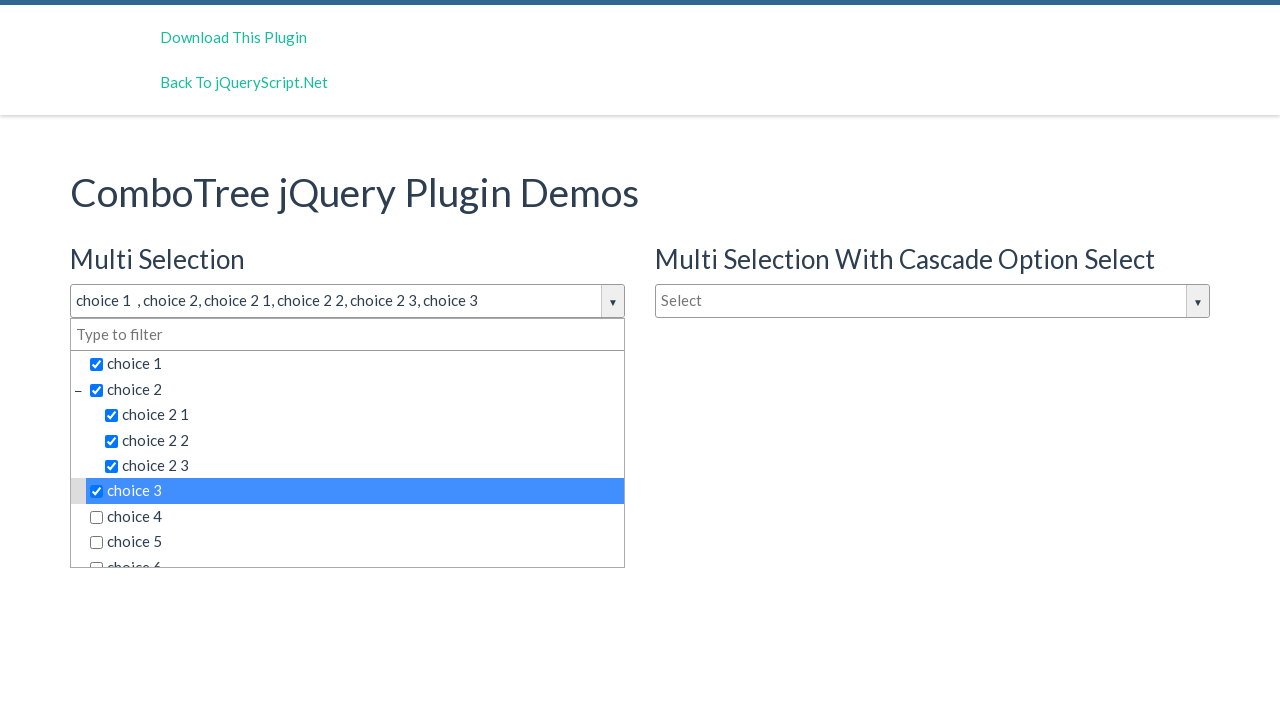

Clicked option 'choice 4' at (355, 517) on span.comboTreeItemTitle >> nth=6
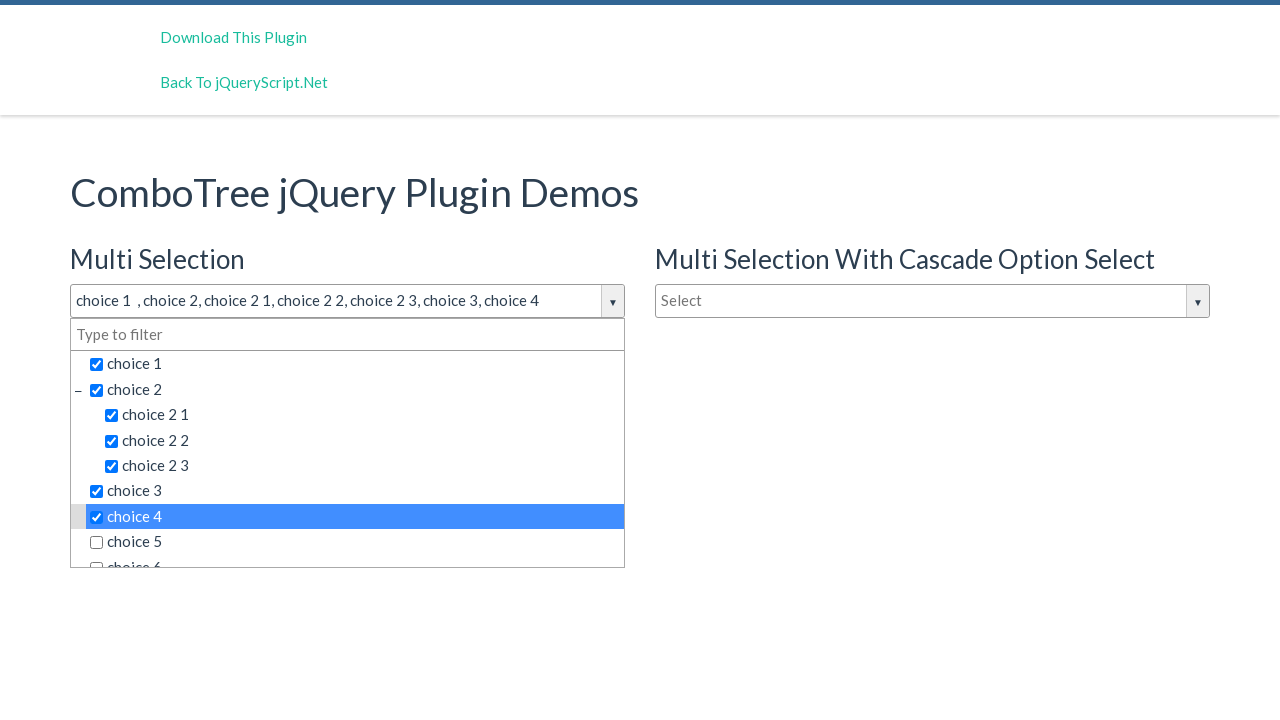

Clicked option 'choice 5' at (355, 542) on span.comboTreeItemTitle >> nth=7
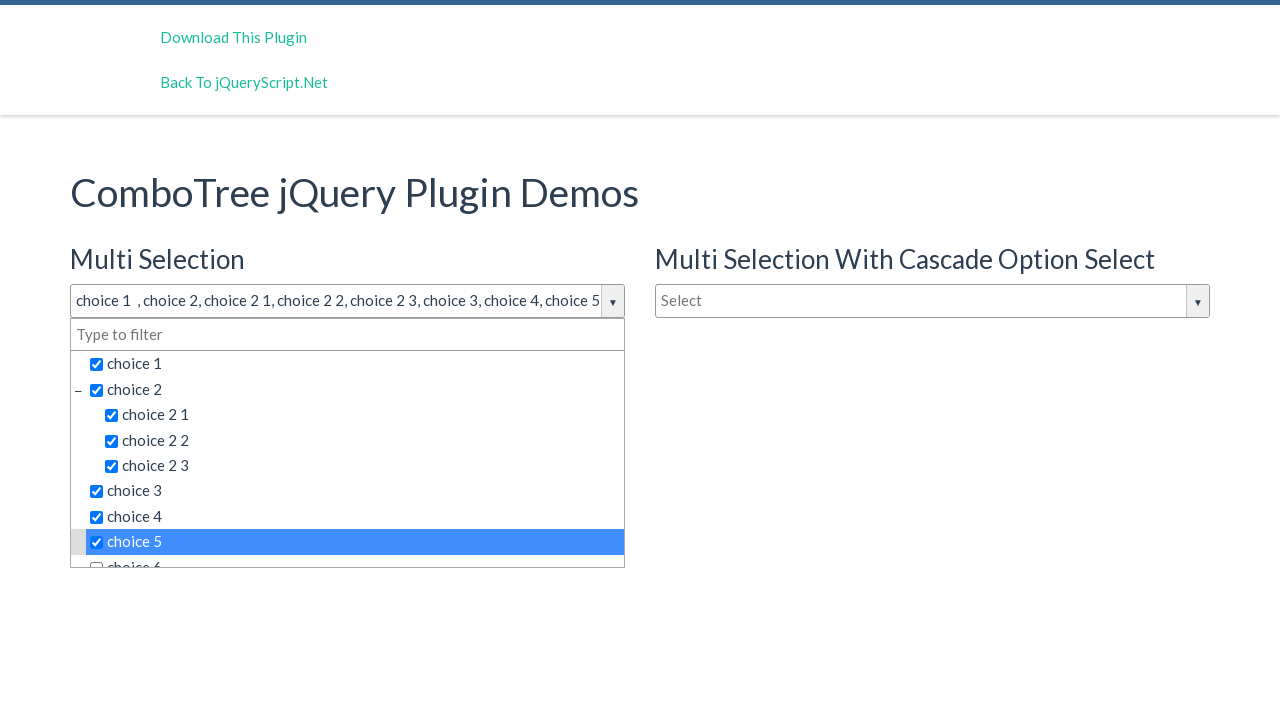

Clicked option 'choice 6' at (355, 554) on span.comboTreeItemTitle >> nth=8
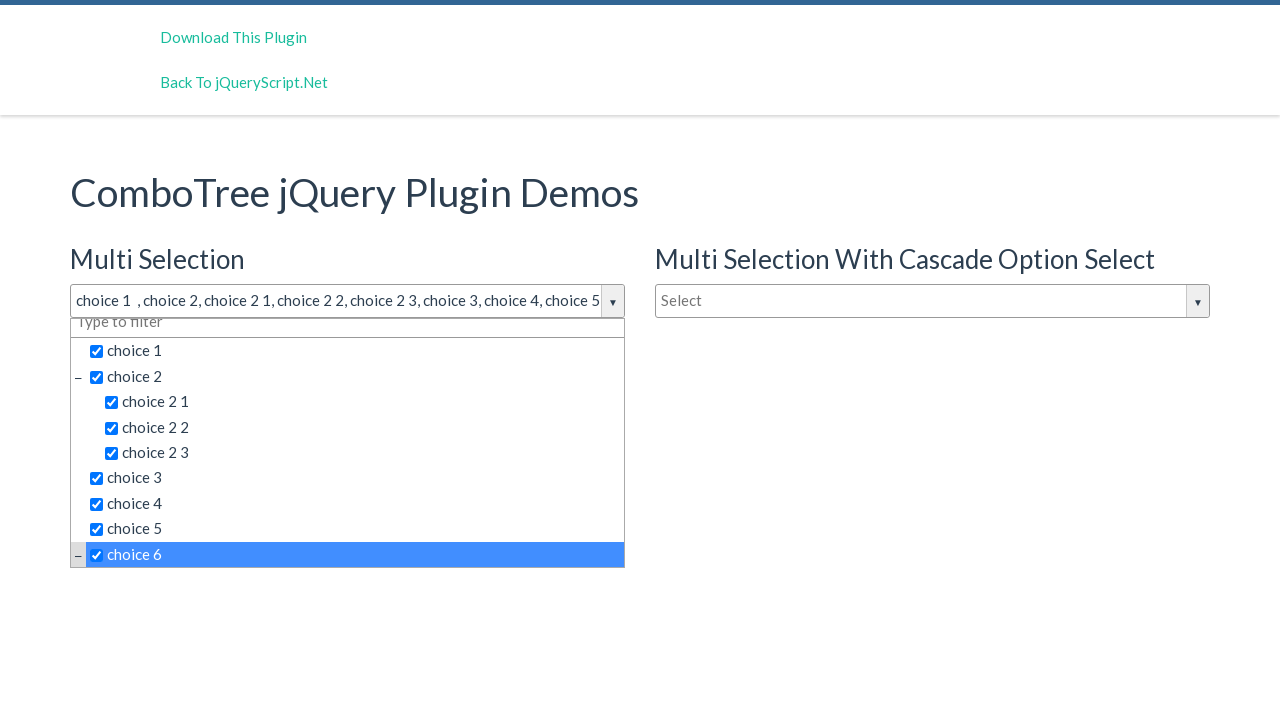

Clicked option 'choice 6 1' at (362, 443) on span.comboTreeItemTitle >> nth=9
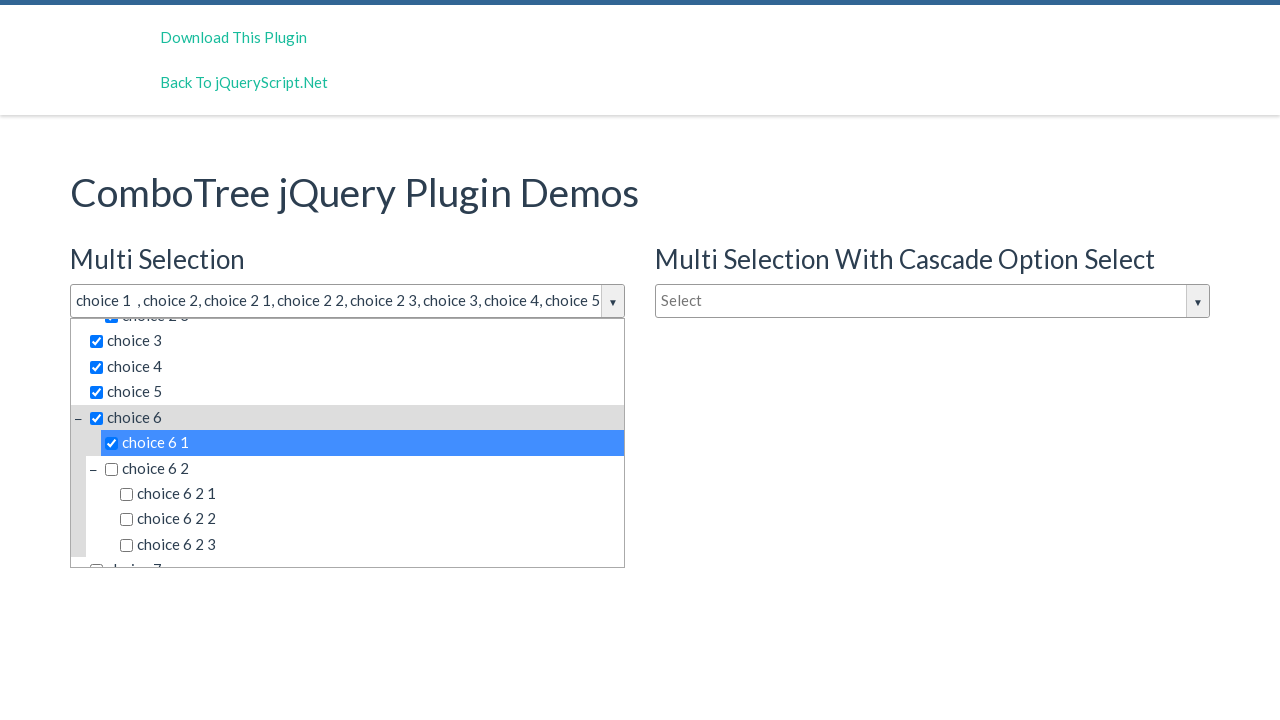

Clicked option 'choice 6 2' at (362, 468) on span.comboTreeItemTitle >> nth=10
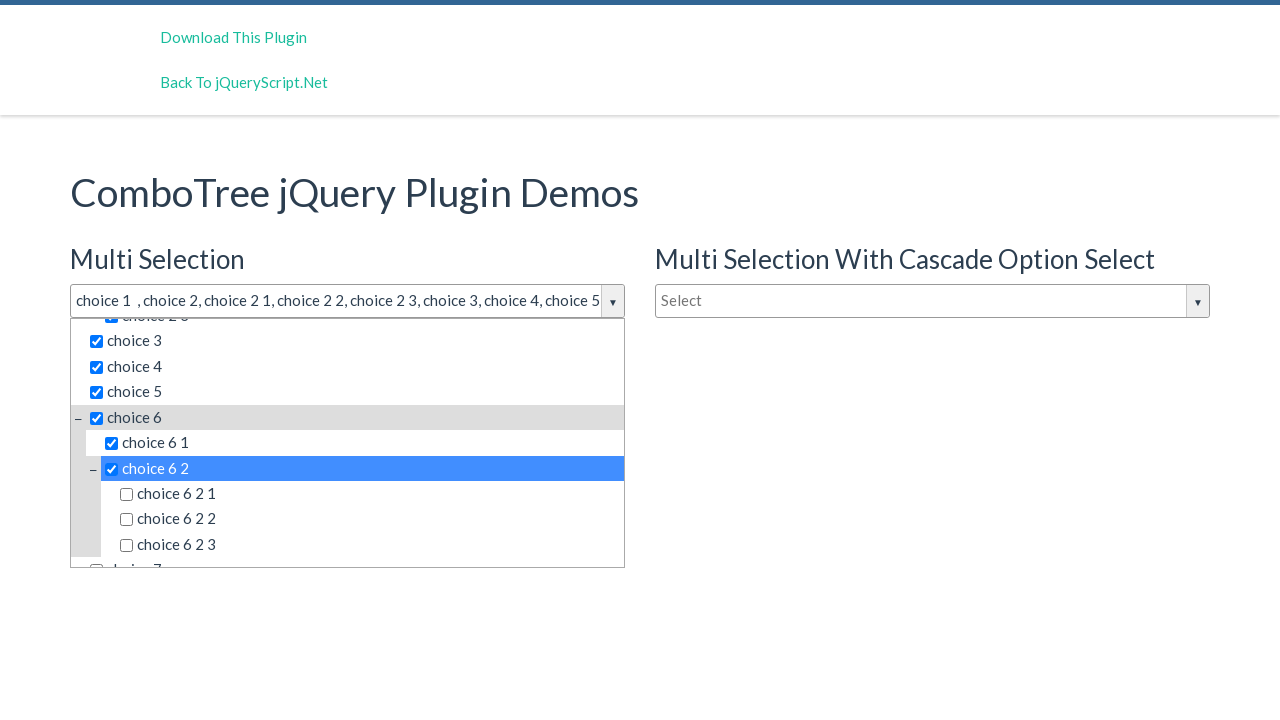

Clicked option 'choice 6 2 1' at (370, 494) on span.comboTreeItemTitle >> nth=11
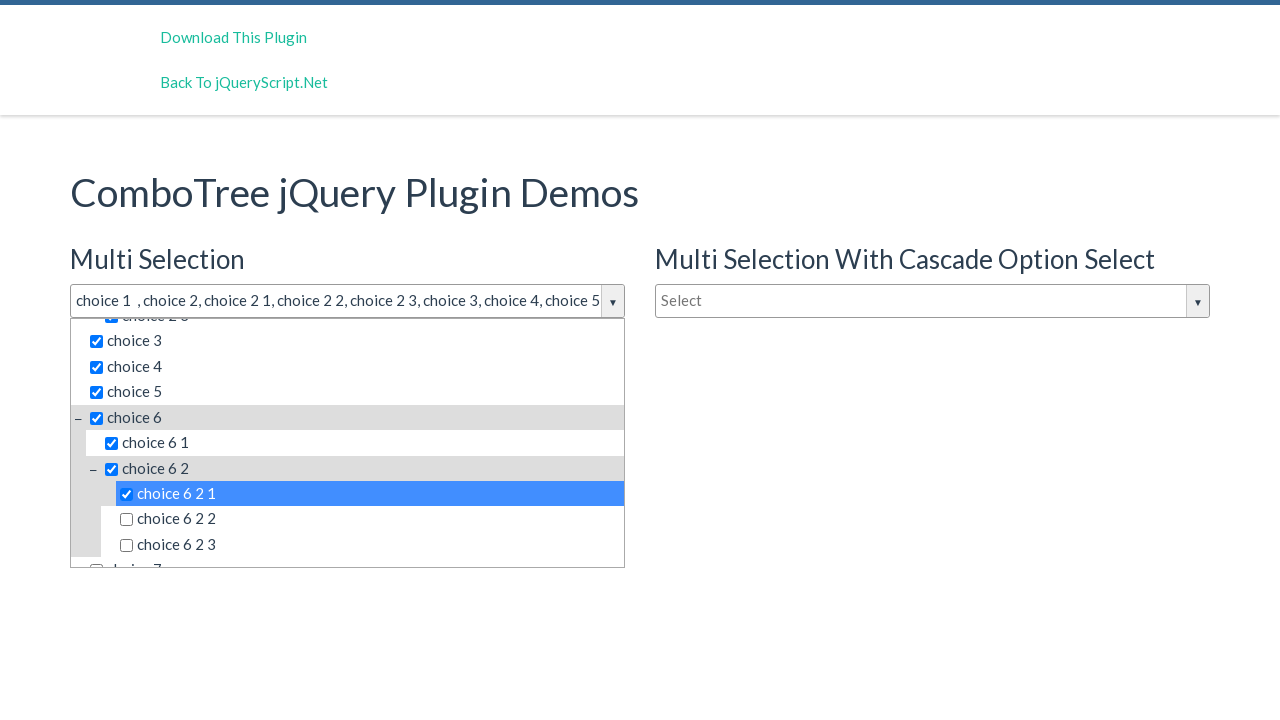

Reached final selection 'choice 6 2 1', stopping selection
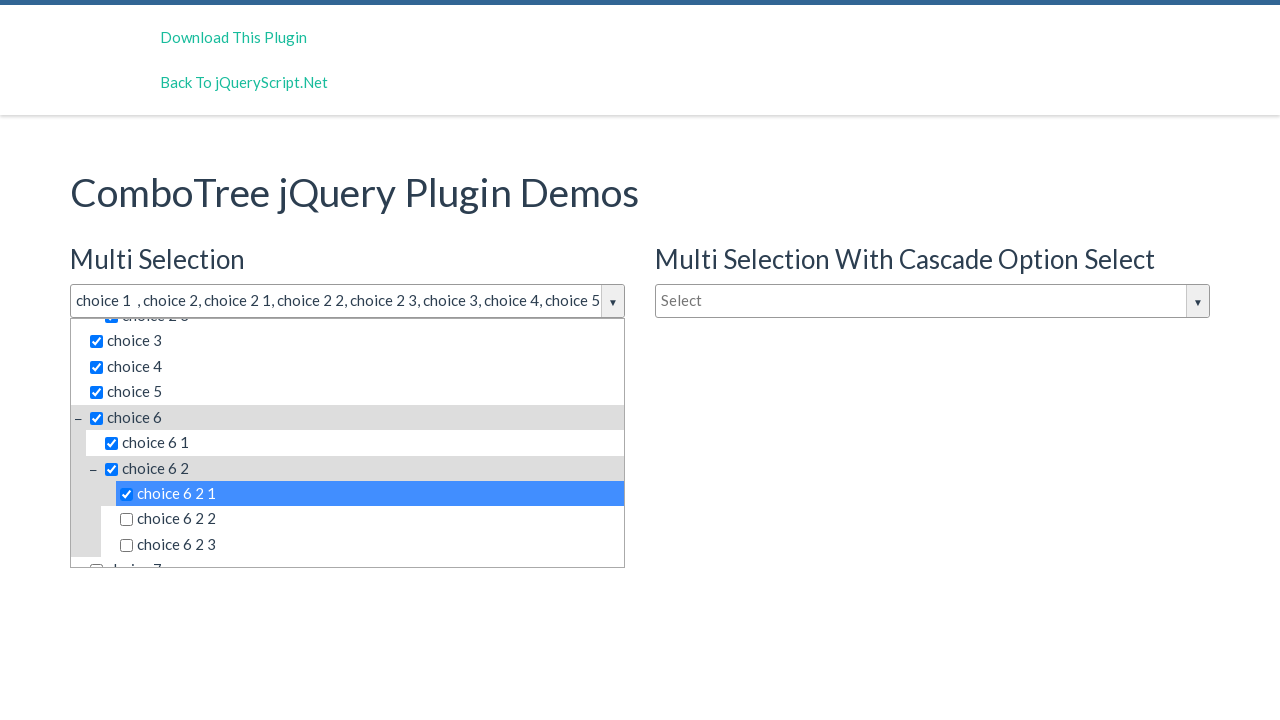

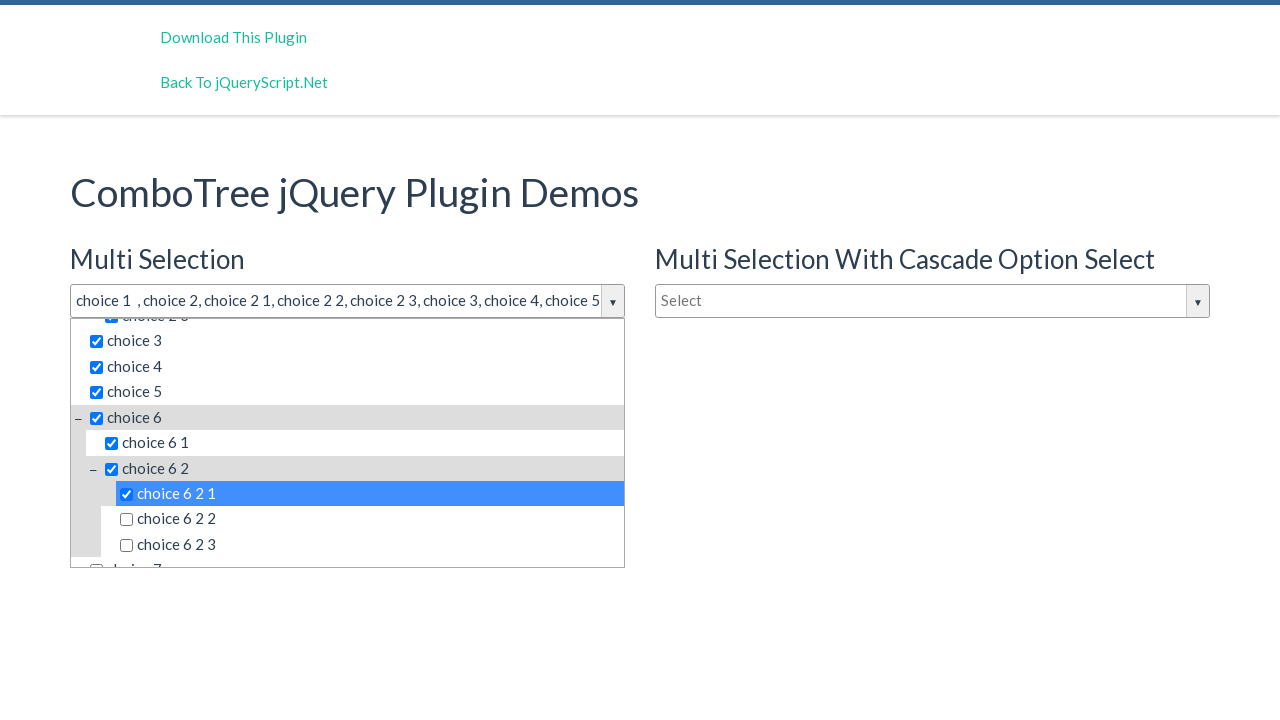